Navigates to a dropdown practice page and verifies the page loads by checking the page title.

Starting URL: https://rahulshettyacademy.com/dropdownsPractise/

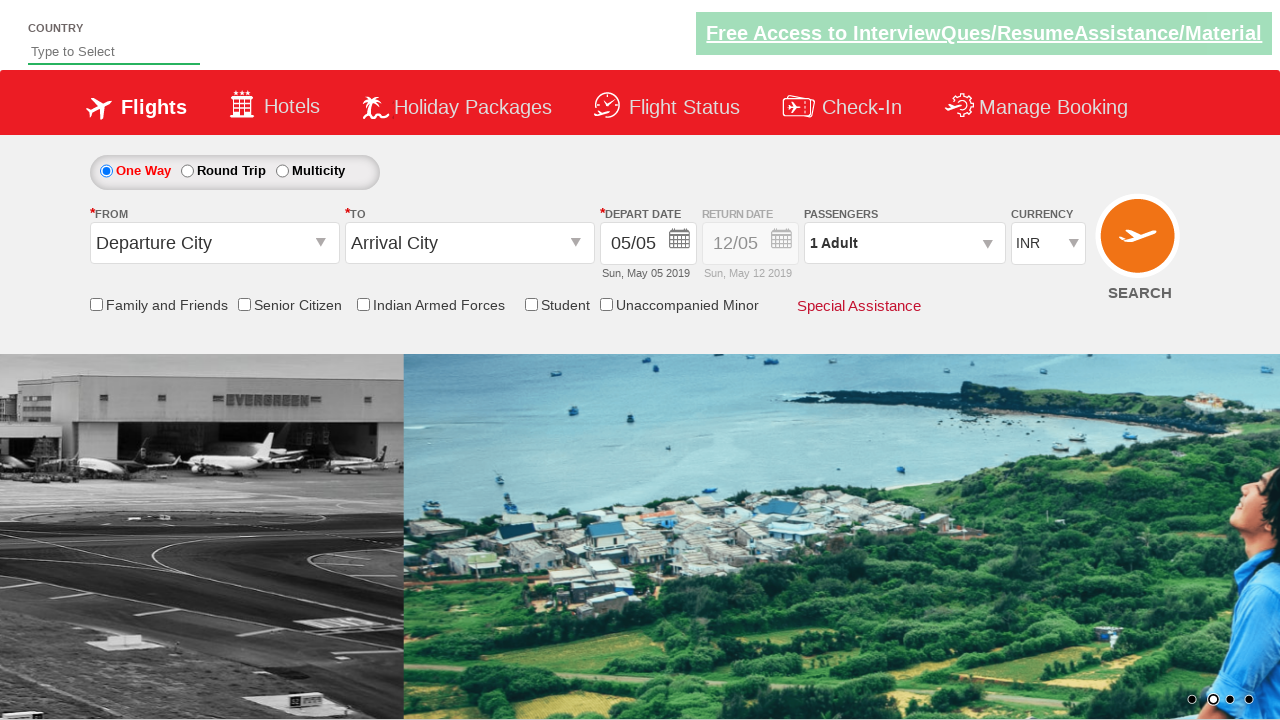

Waited for page to reach domcontentloaded state
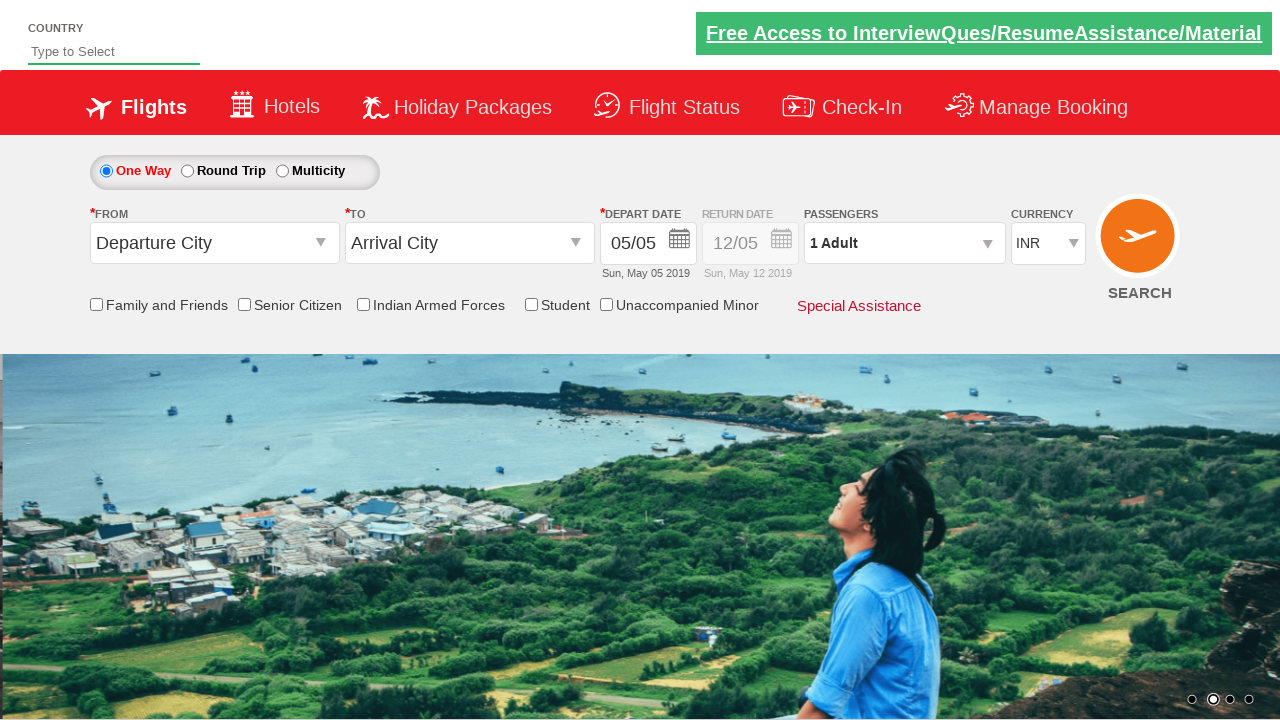

Retrieved page title: 'QAClickJet - Flight Booking for Domestic and International, Cheap Air Tickets'
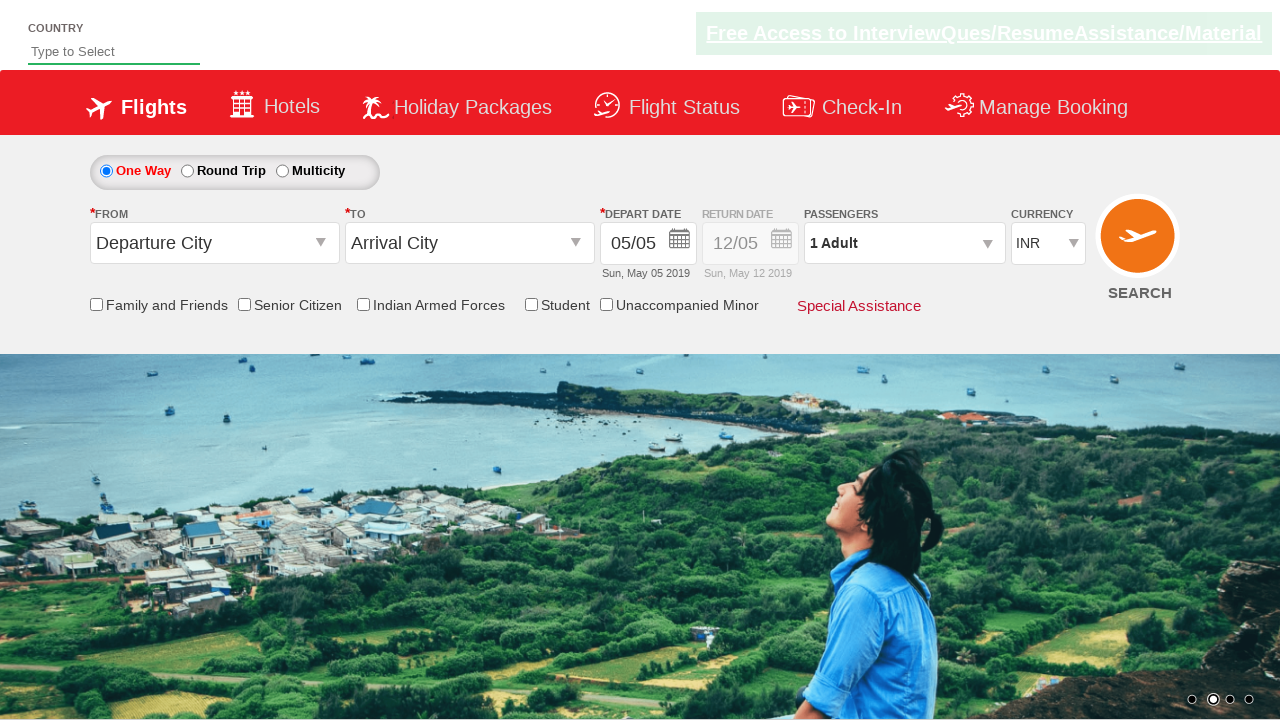

Printed page title to console
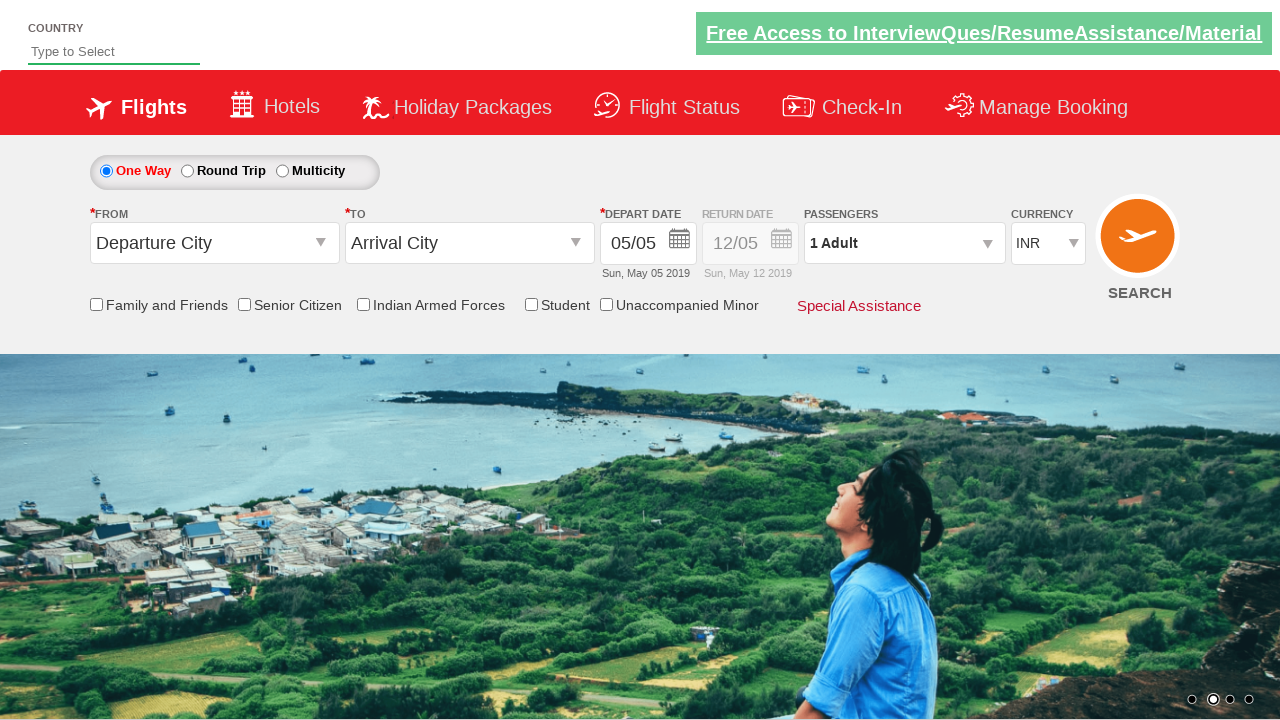

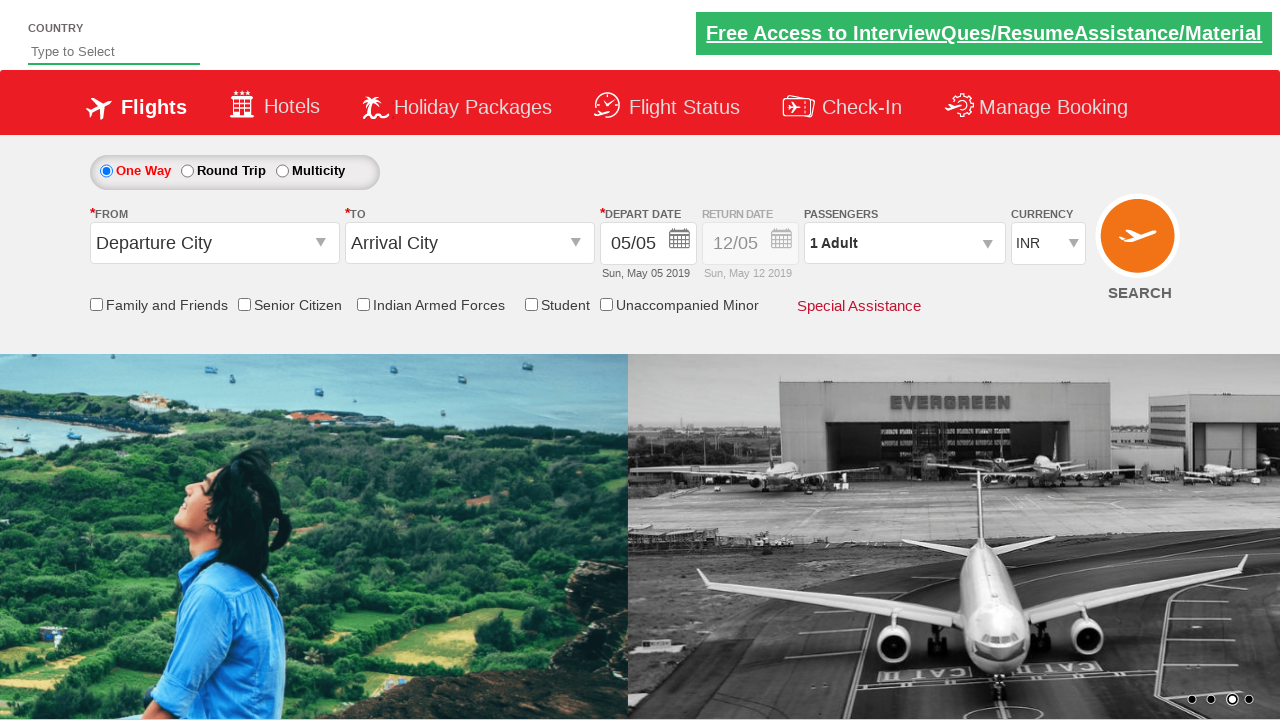